Tests various API links on a demo page by clicking different link types and verifying the response status codes displayed on the page

Starting URL: https://demoqa.com/links

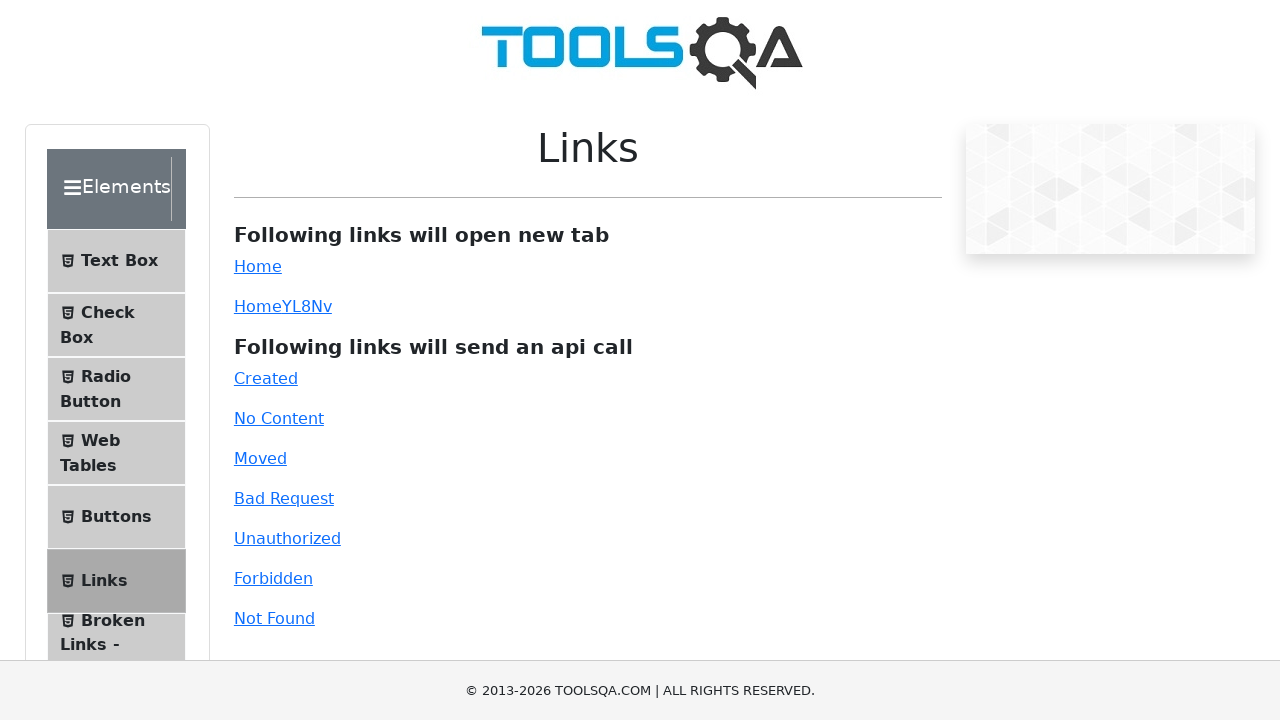

Scrolled down 500px to view links section
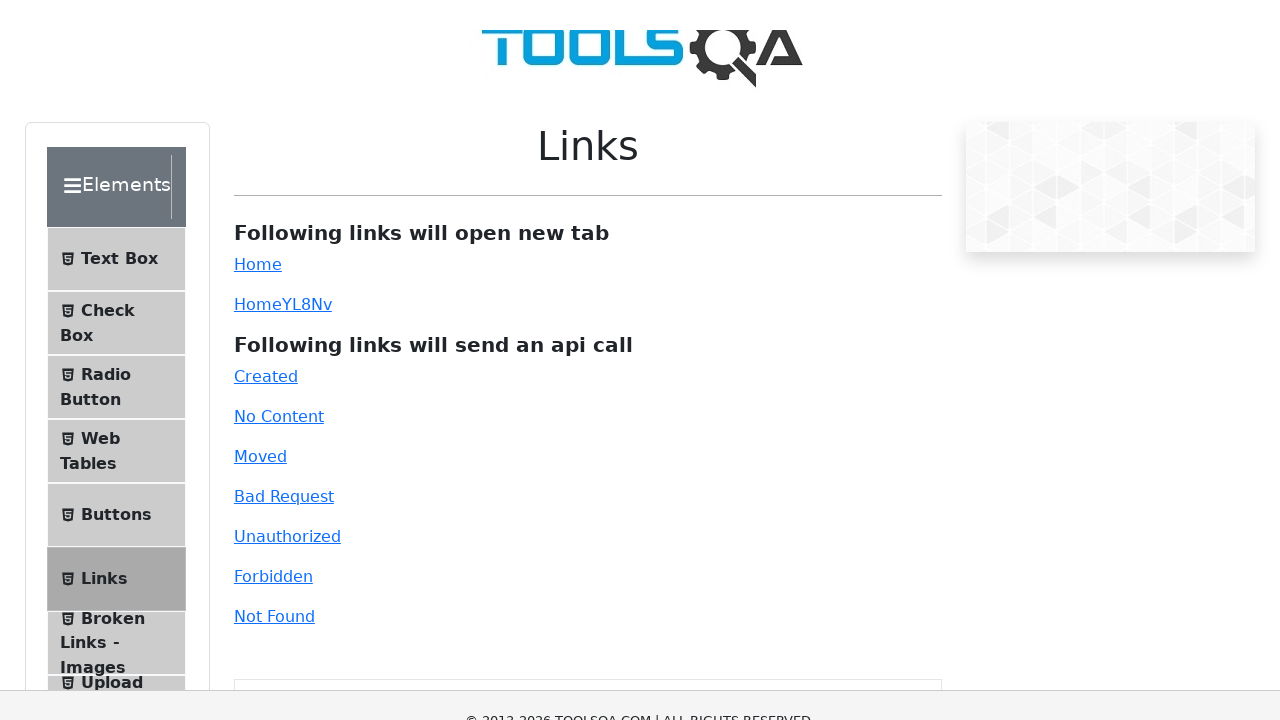

Clicked 'Created' link at (266, 10) on #created
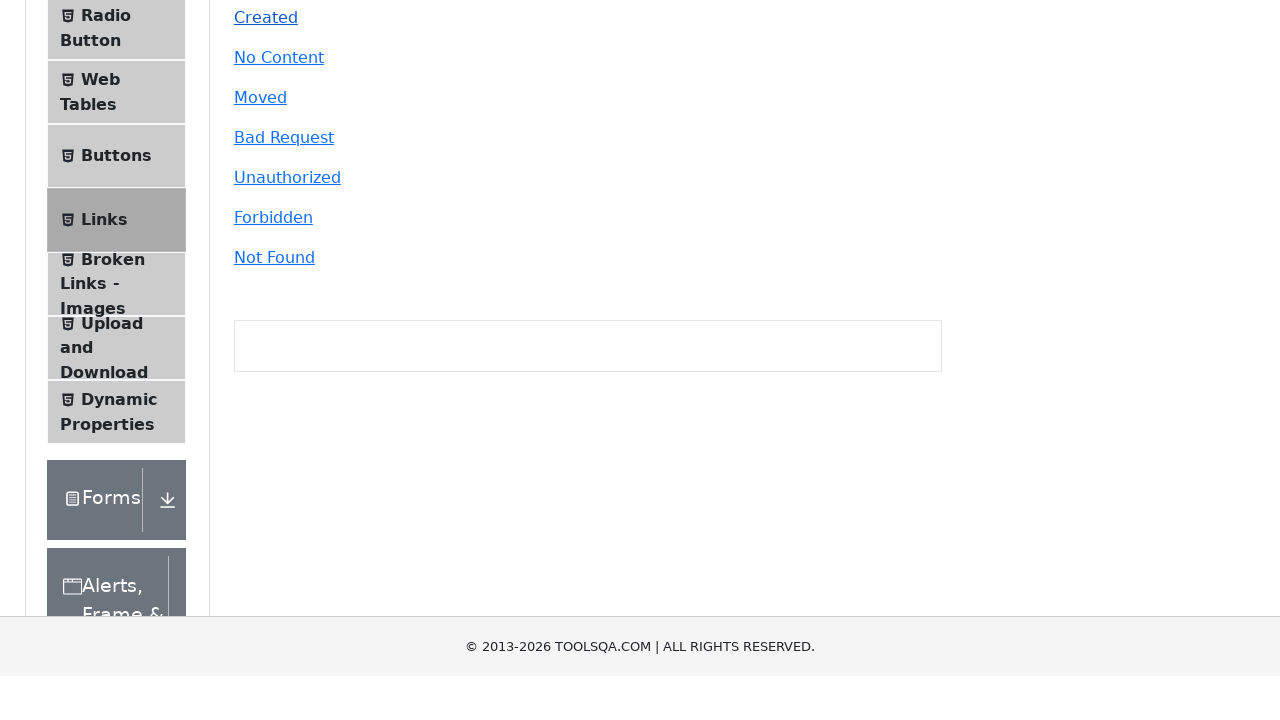

Waited 1000ms for response
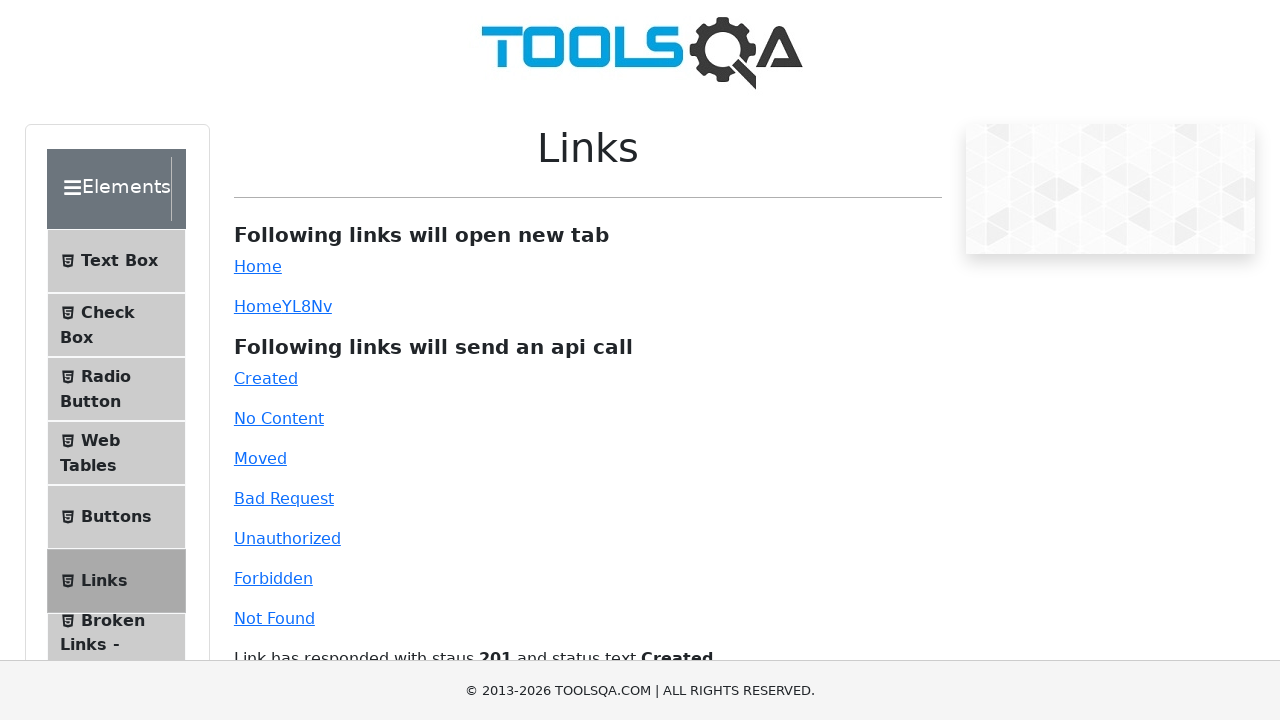

Scrolled response element into view
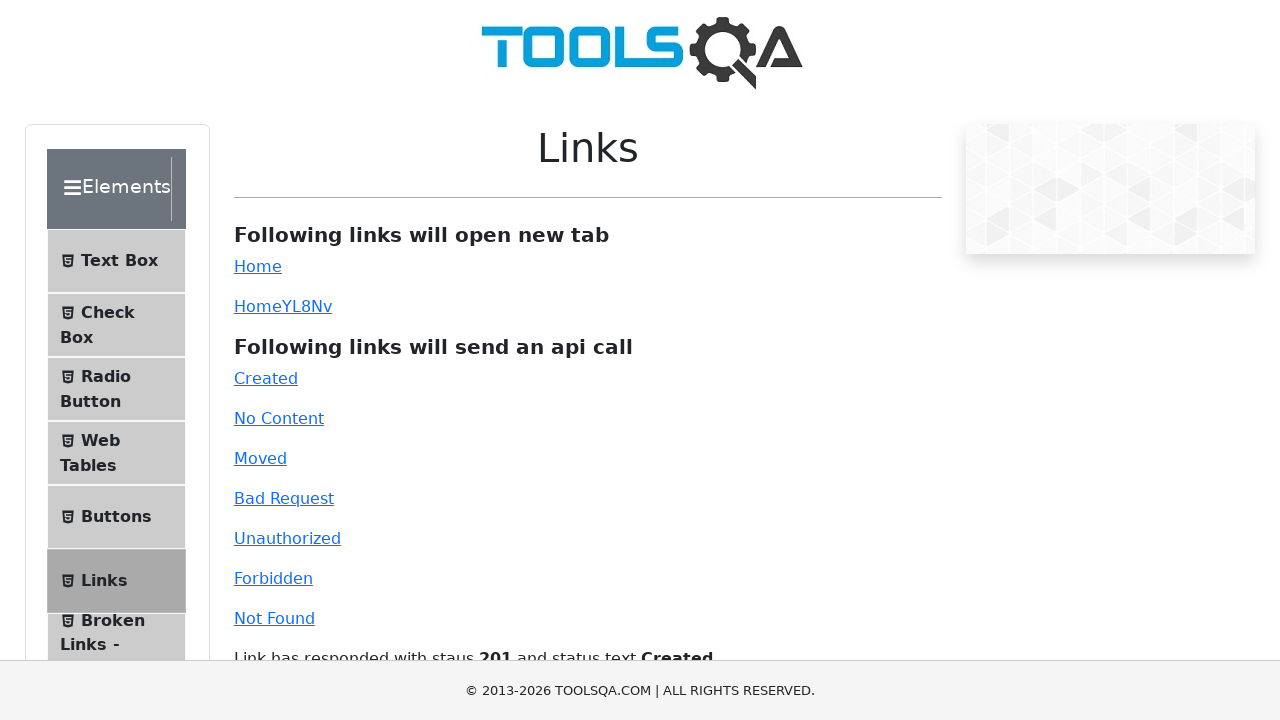

Verified 201 status code in response
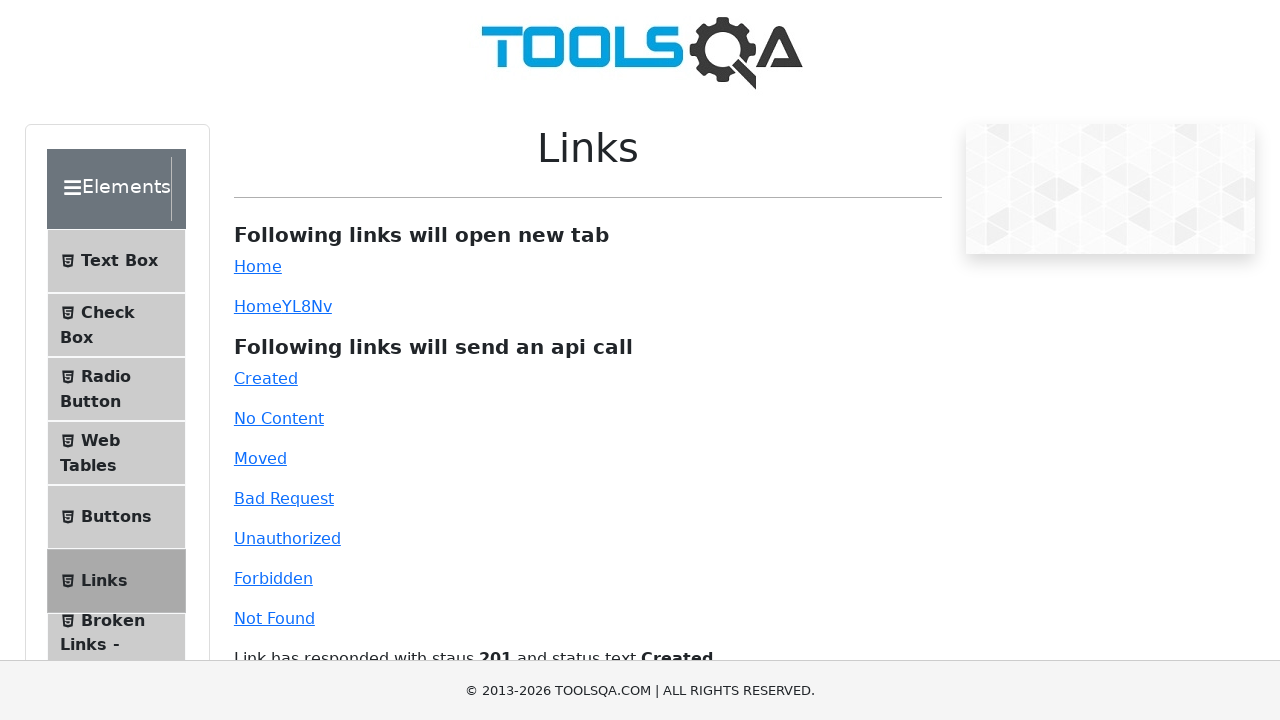

Verified 'Created' message in response
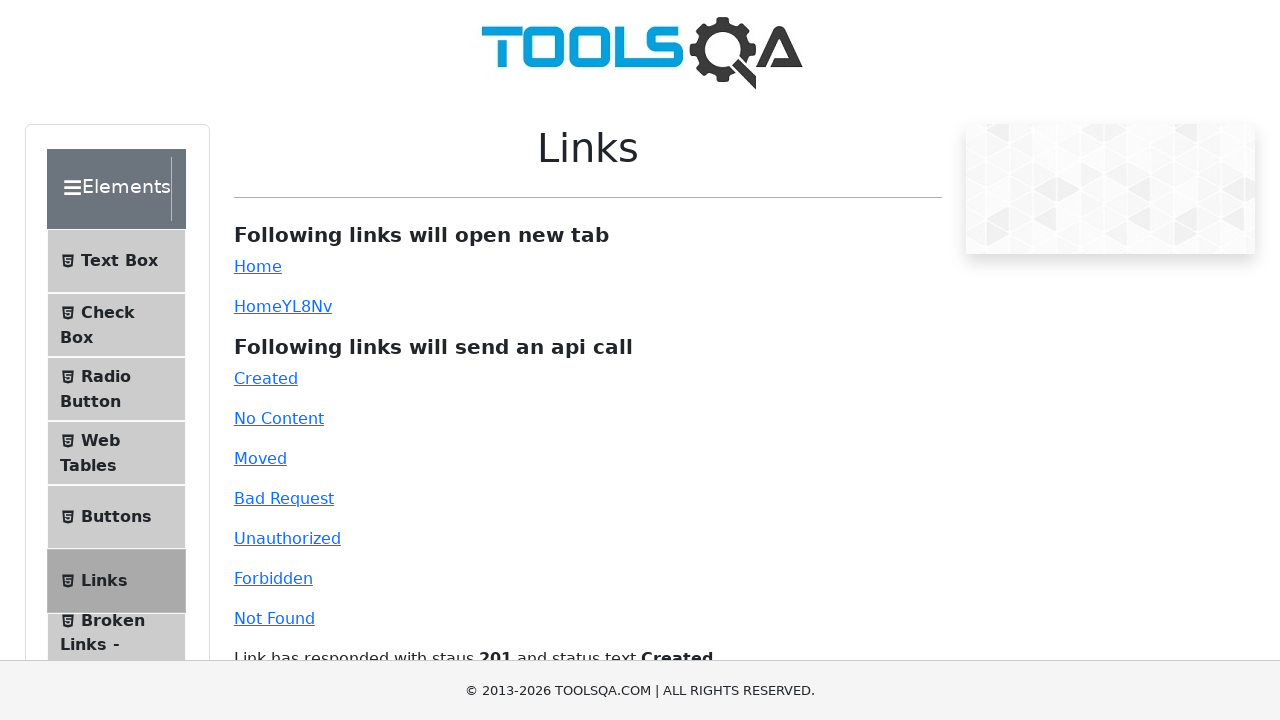

Clicked 'No Content' link at (279, 418) on #no-content
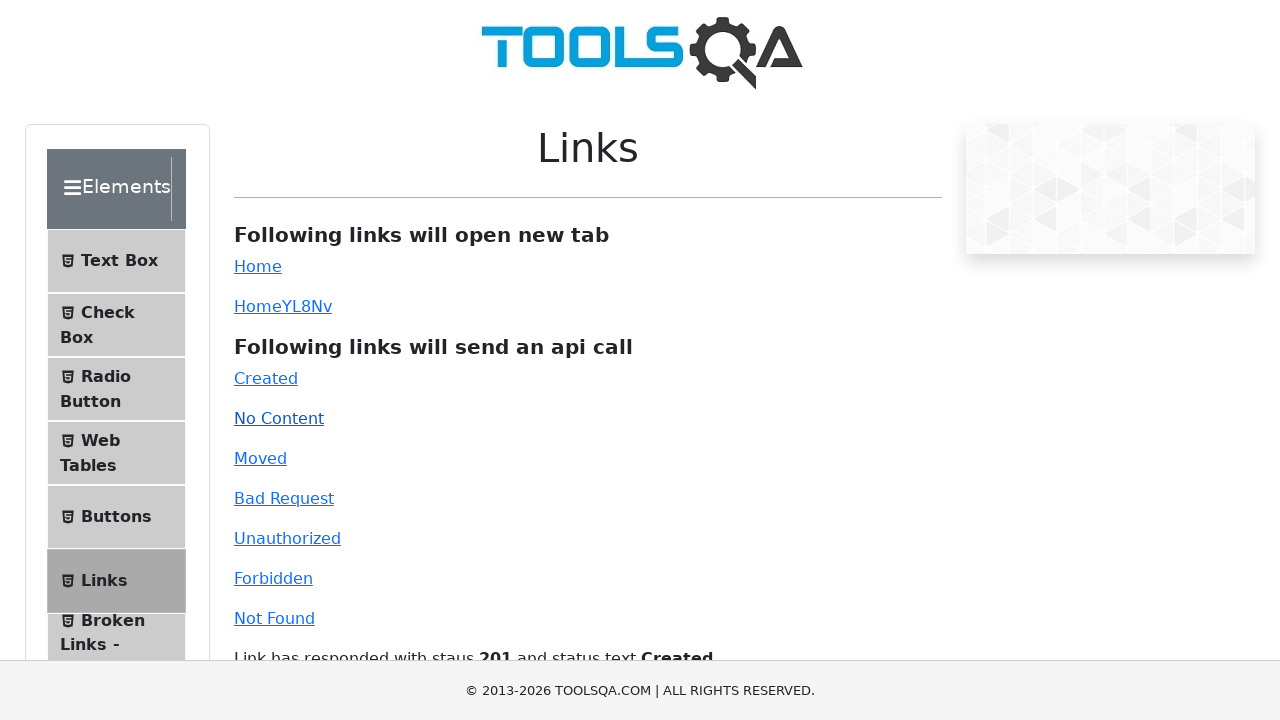

Waited 1000ms for response
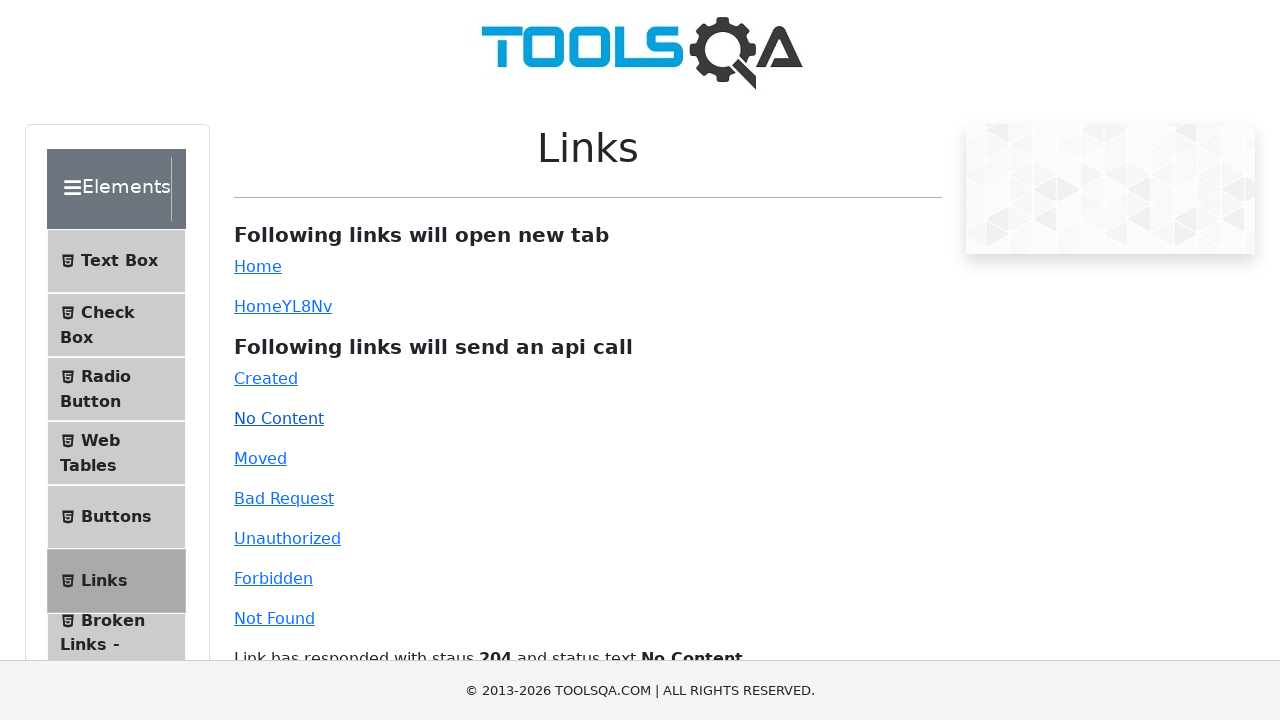

Scrolled response element into view
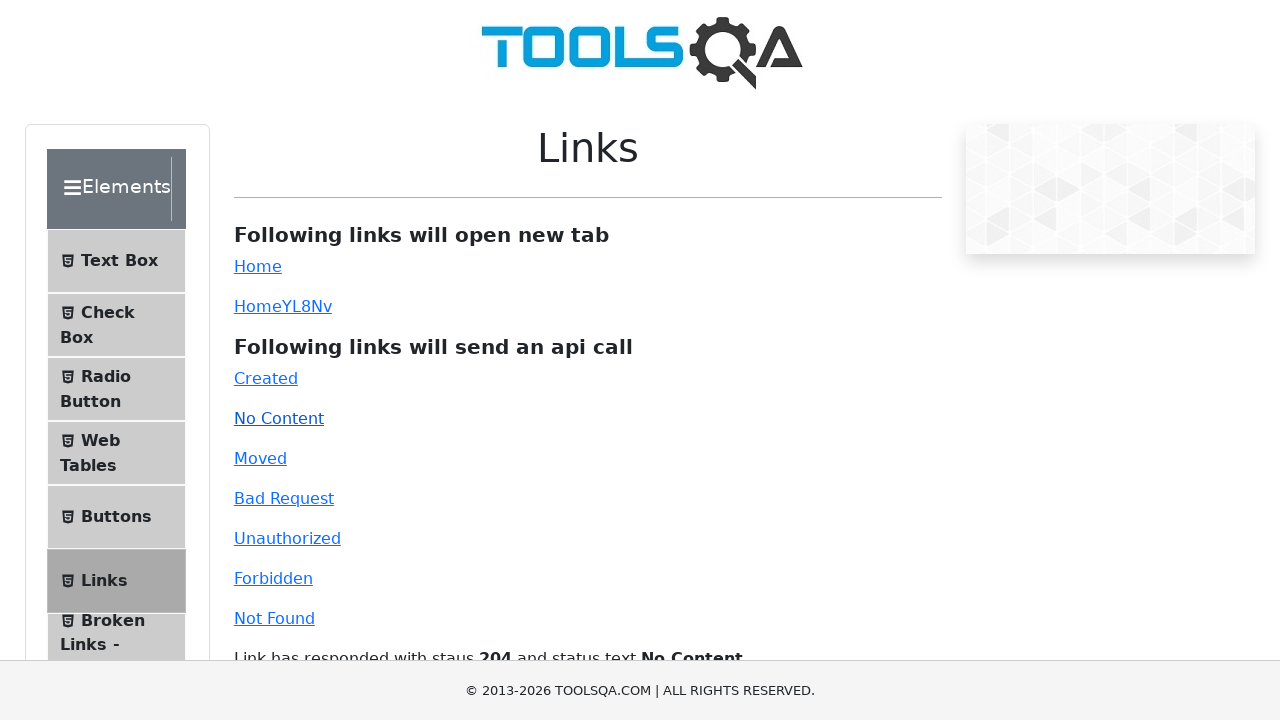

Verified 204 status code in response
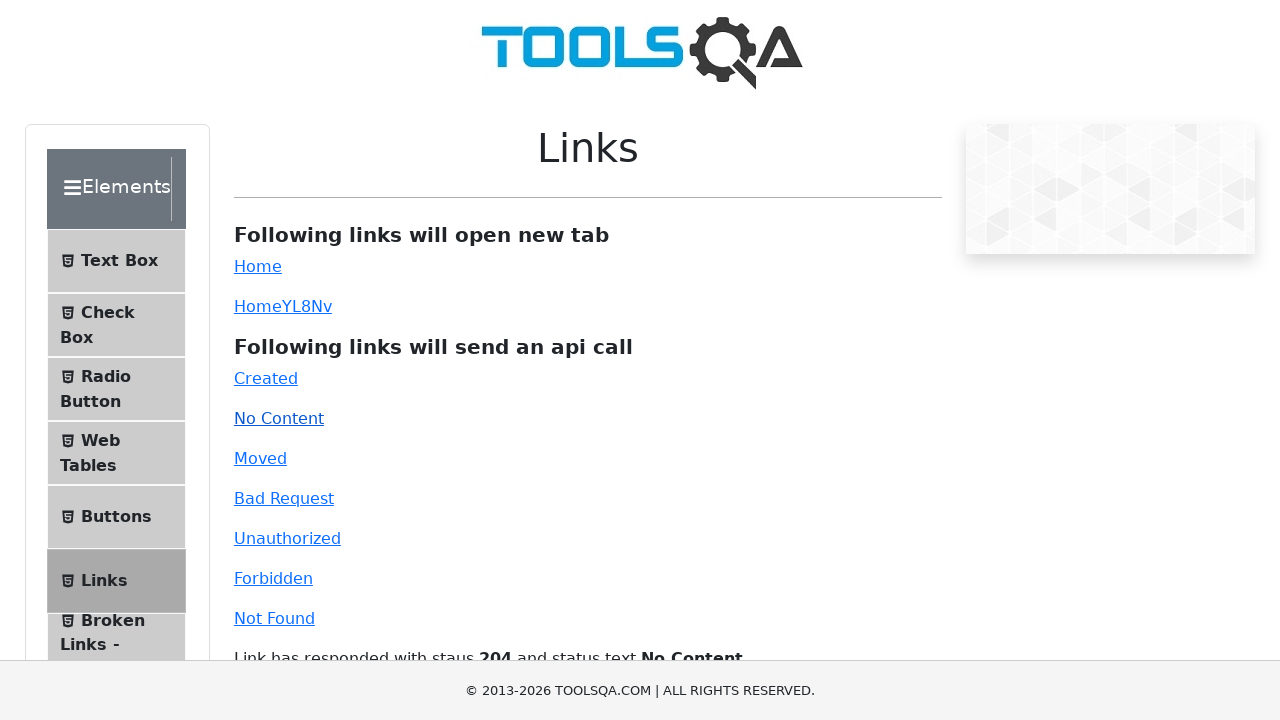

Verified 'No Content' message in response
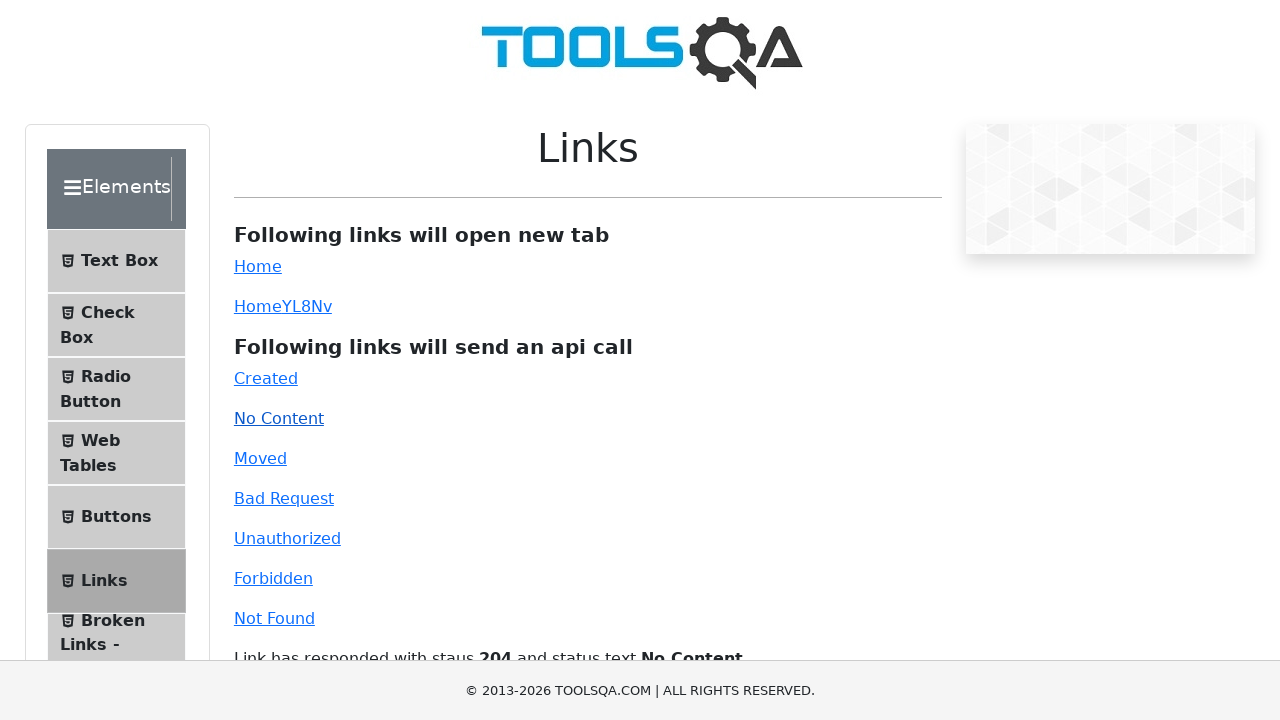

Clicked 'Moved' link at (260, 458) on #moved
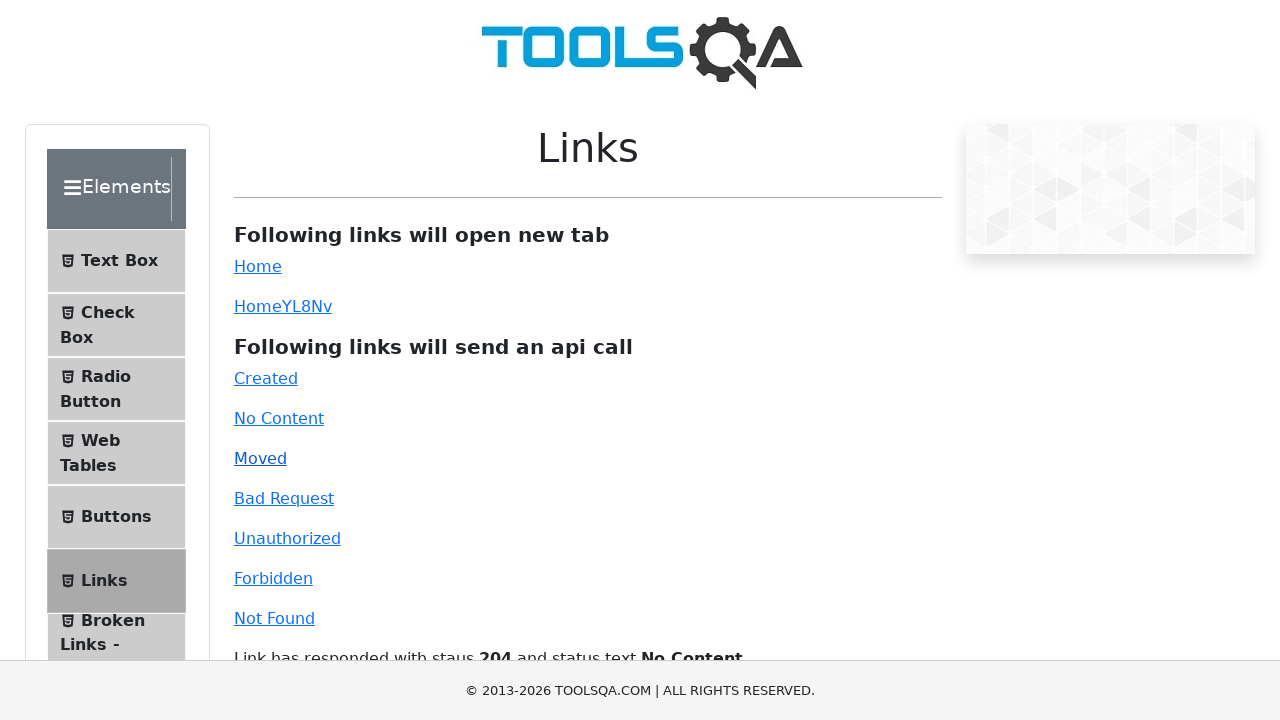

Waited 1000ms for response
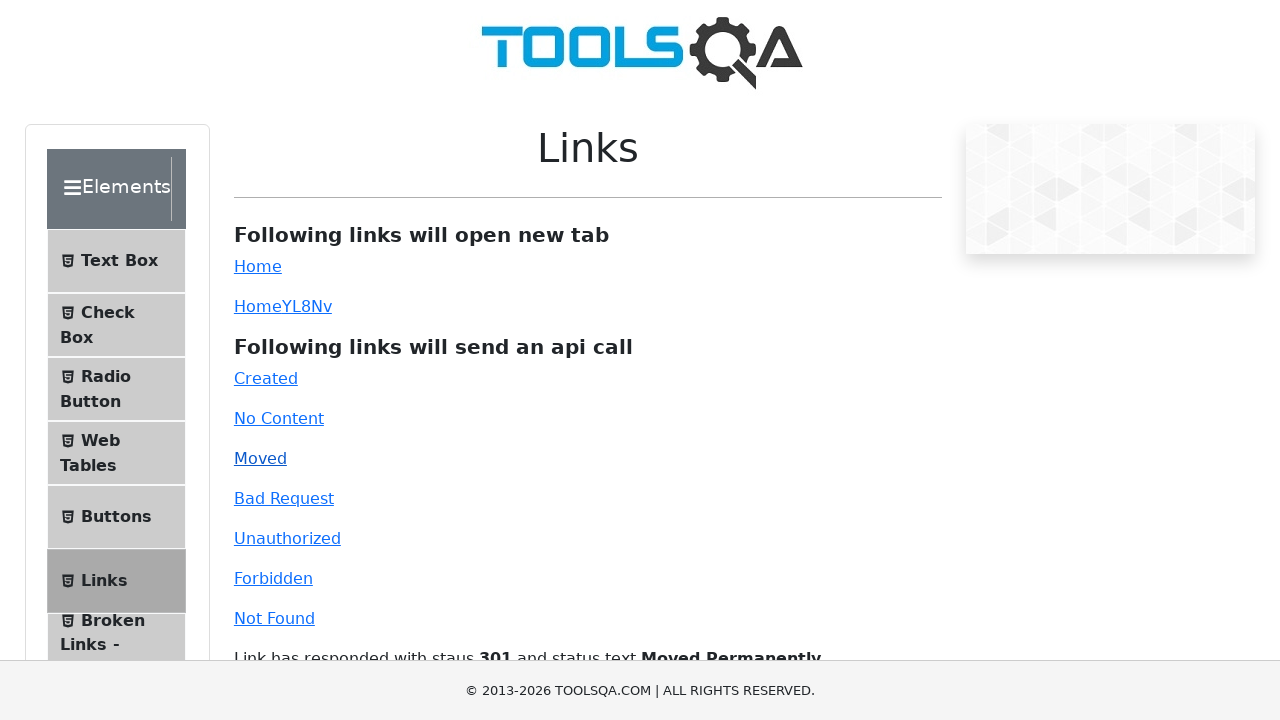

Scrolled response element into view
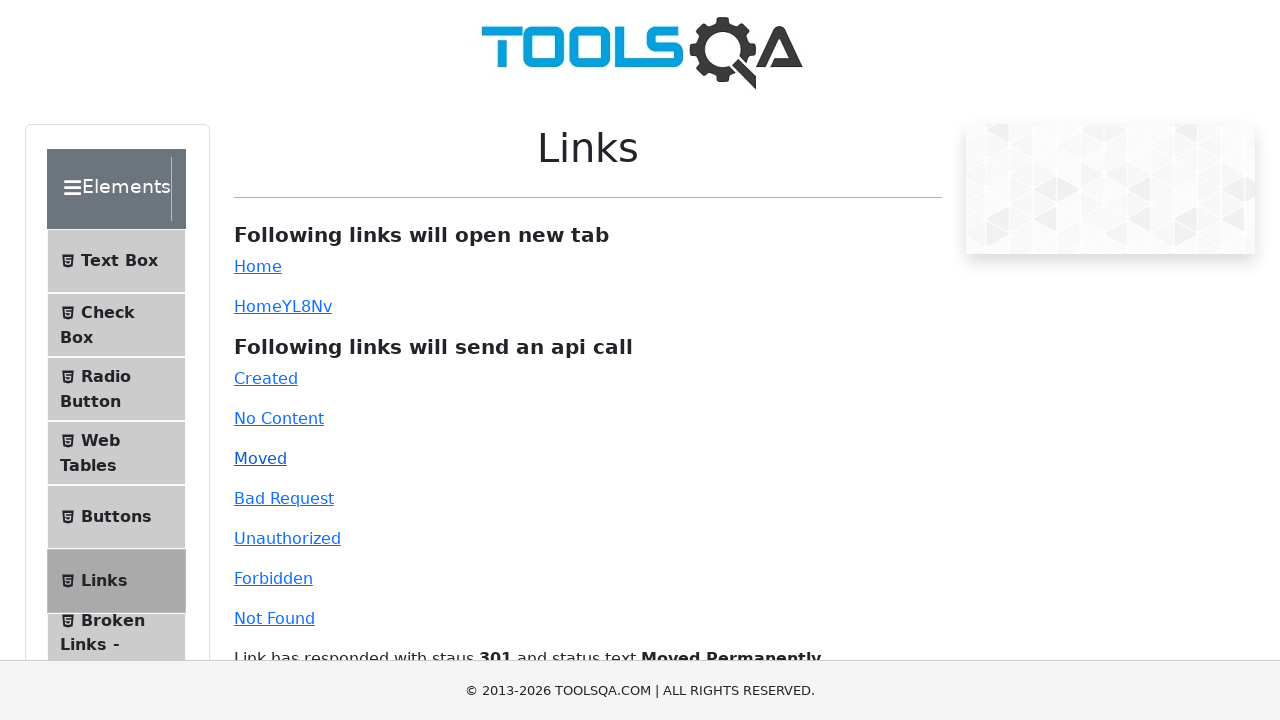

Verified 301 status code in response
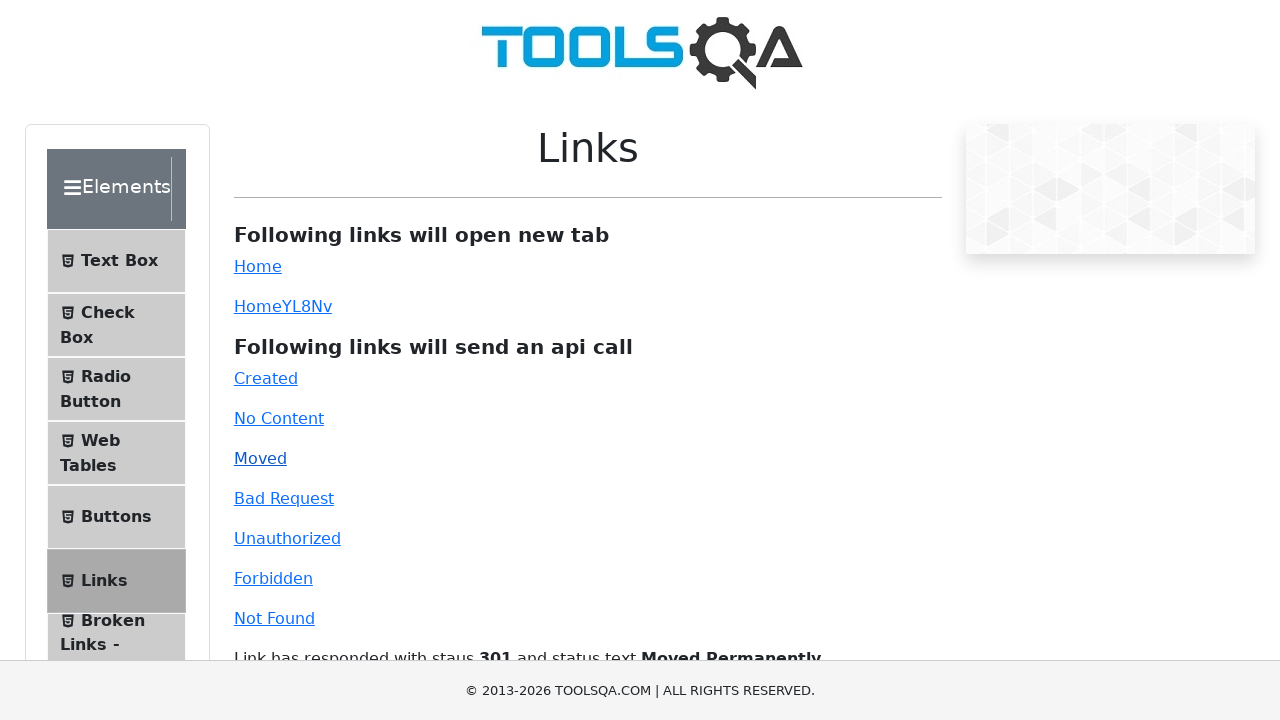

Verified 'Moved Permanently' message in response
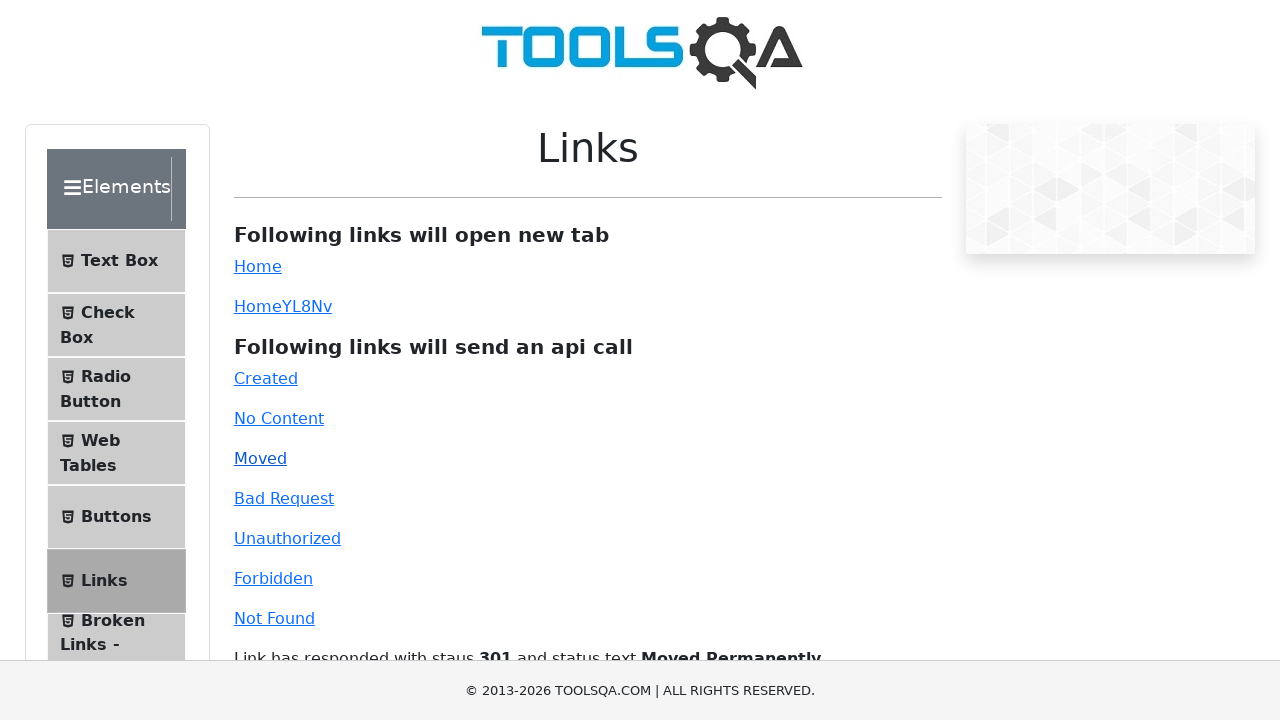

Clicked 'Bad Request' link at (284, 498) on #bad-request
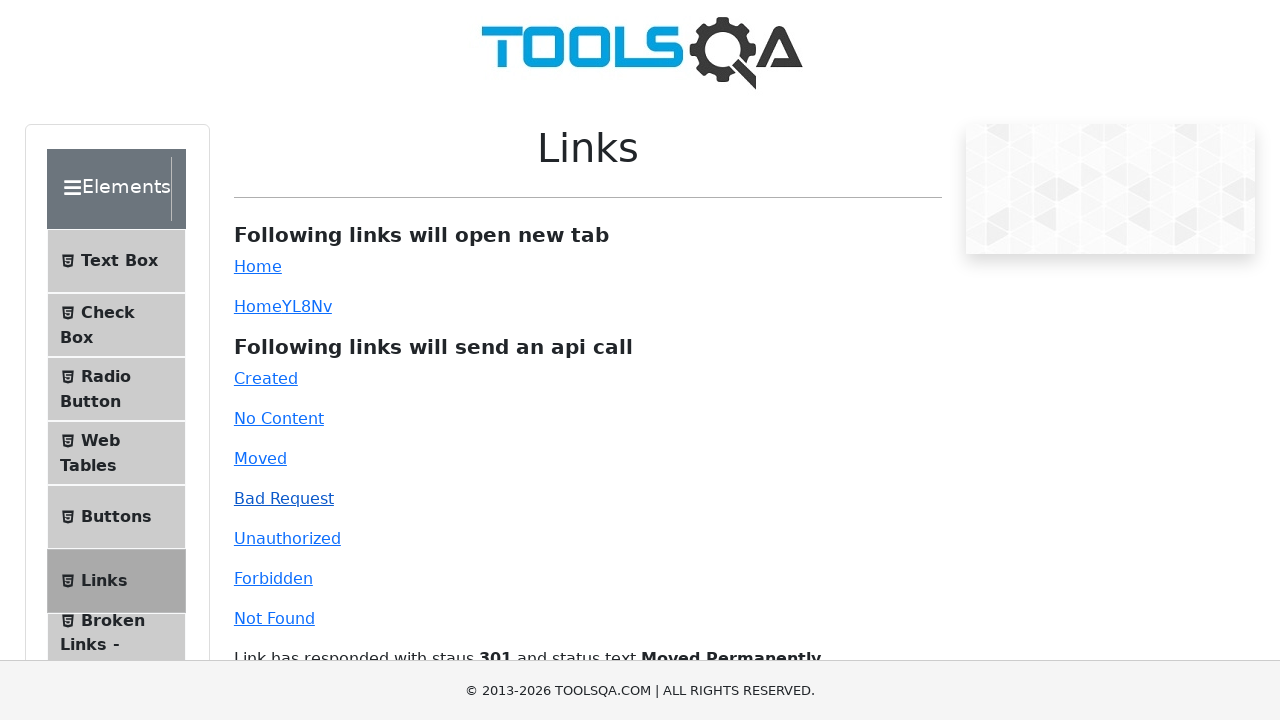

Waited 1000ms for response
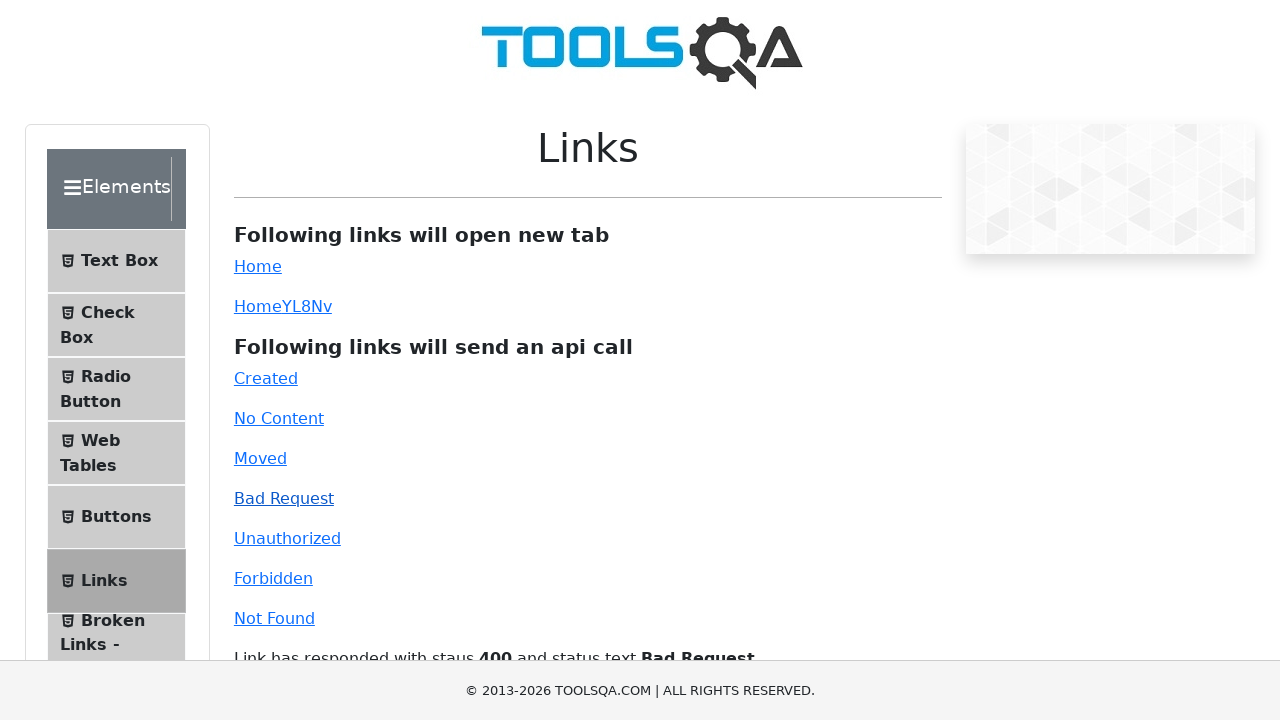

Scrolled response element into view
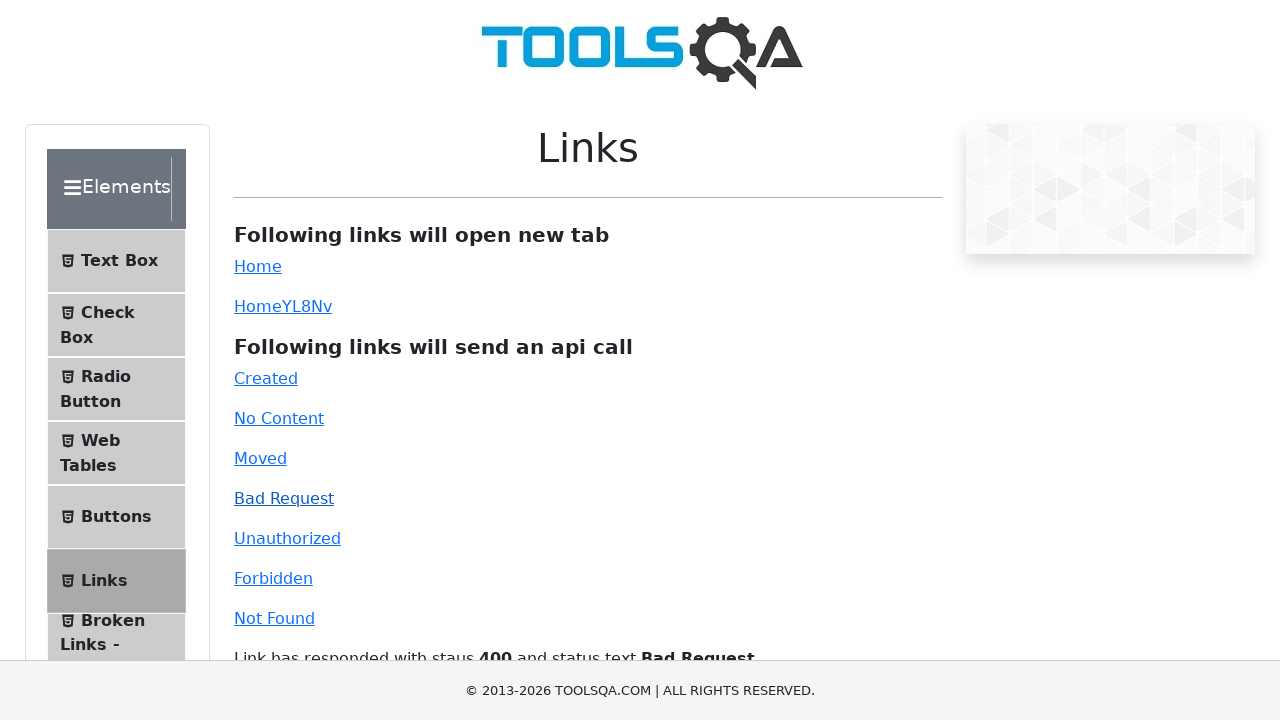

Verified 400 status code in response
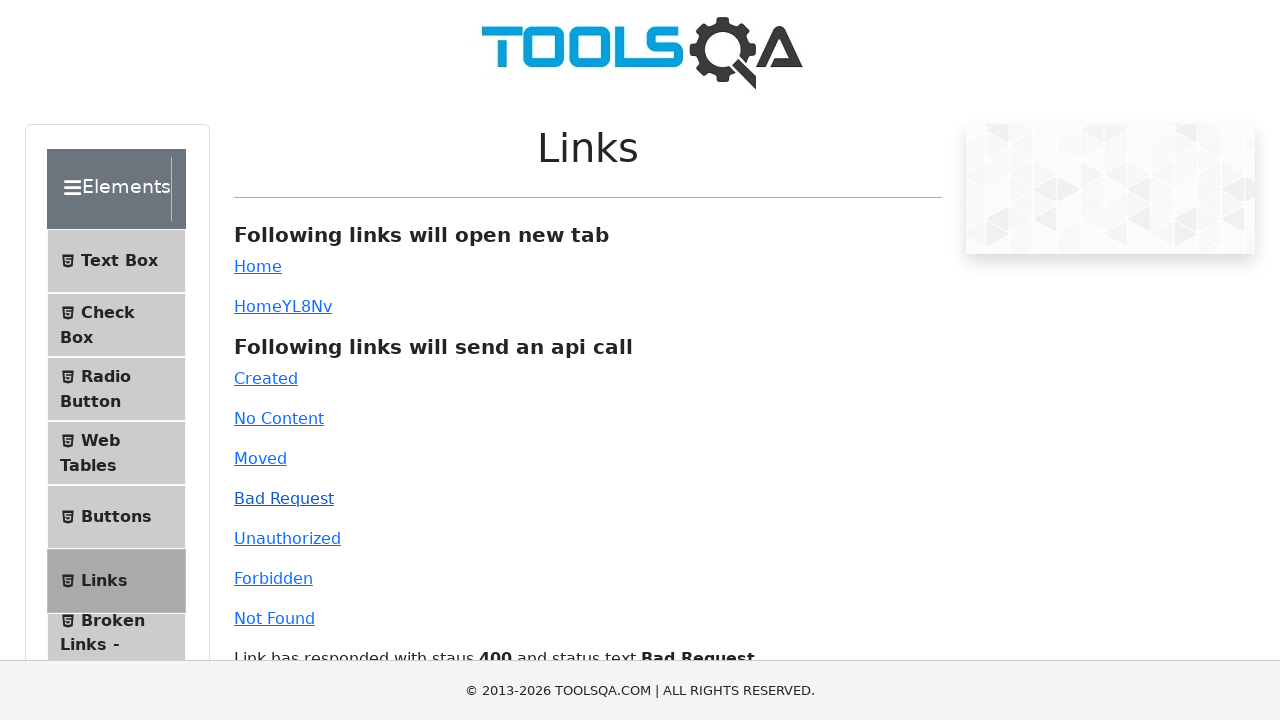

Verified 'Bad Request' message in response
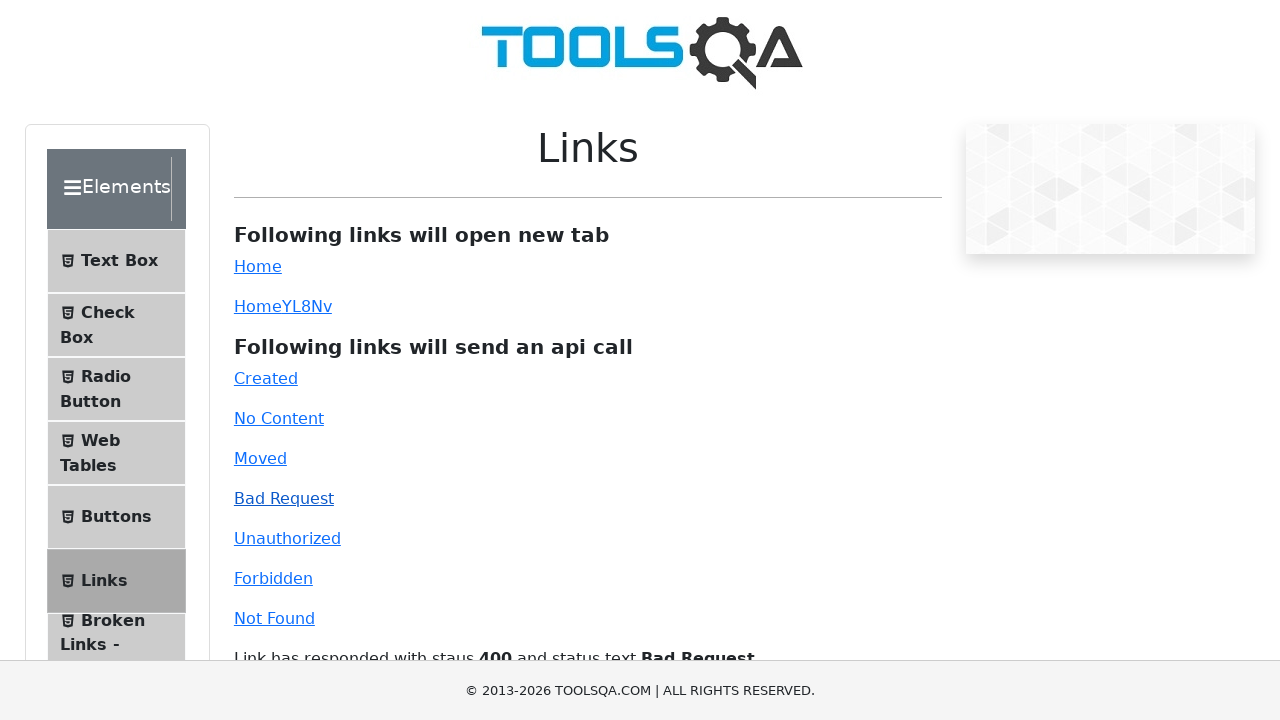

Clicked 'Unauthorized' link at (287, 538) on #unauthorized
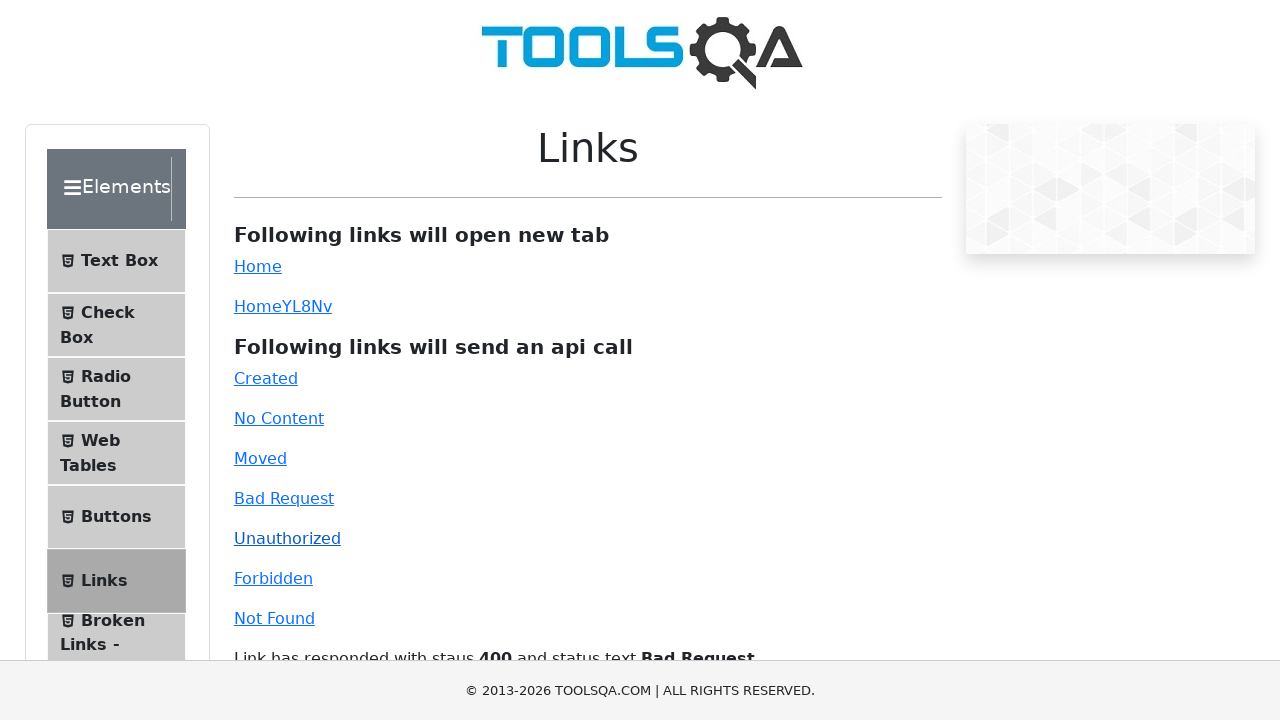

Waited 1000ms for response
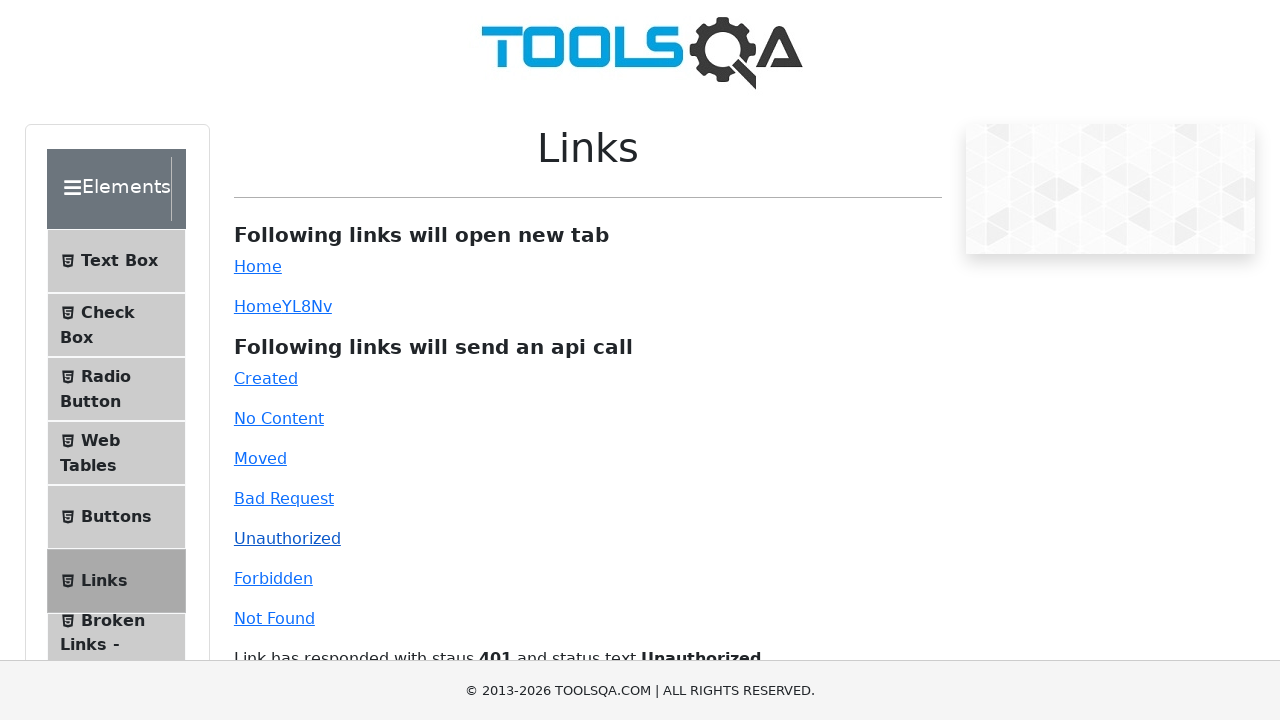

Scrolled response element into view
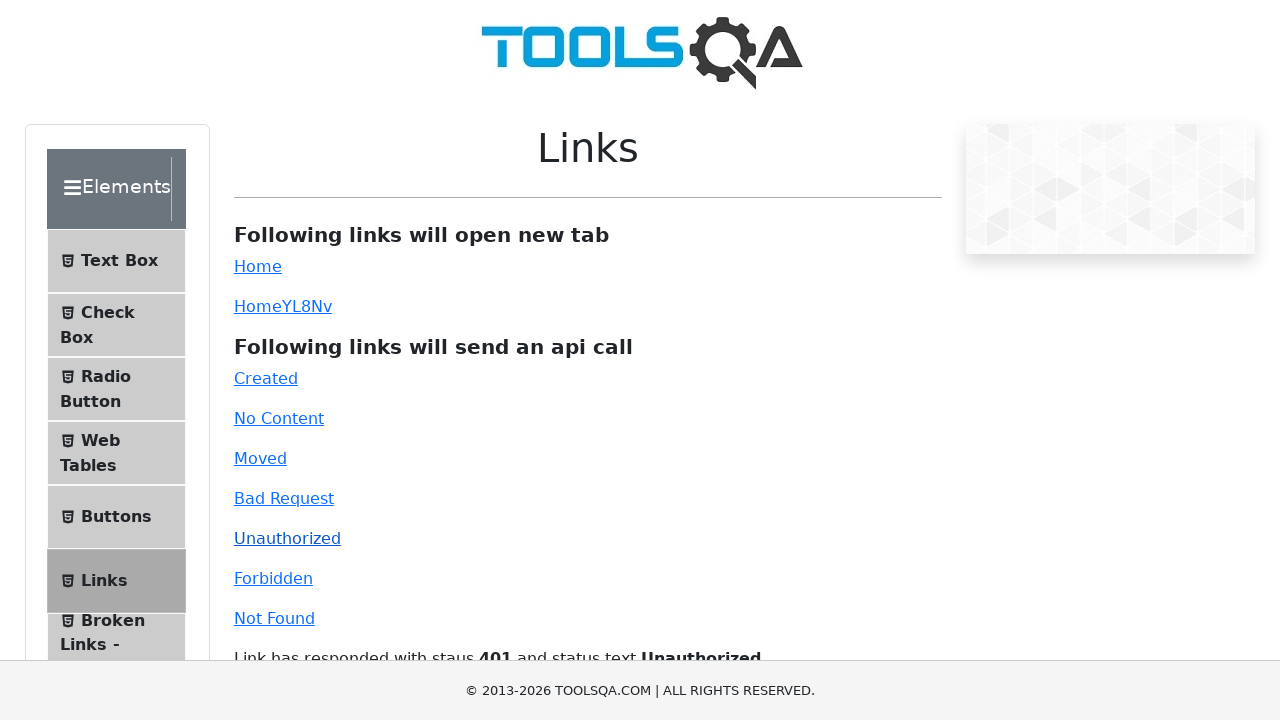

Verified 401 status code in response
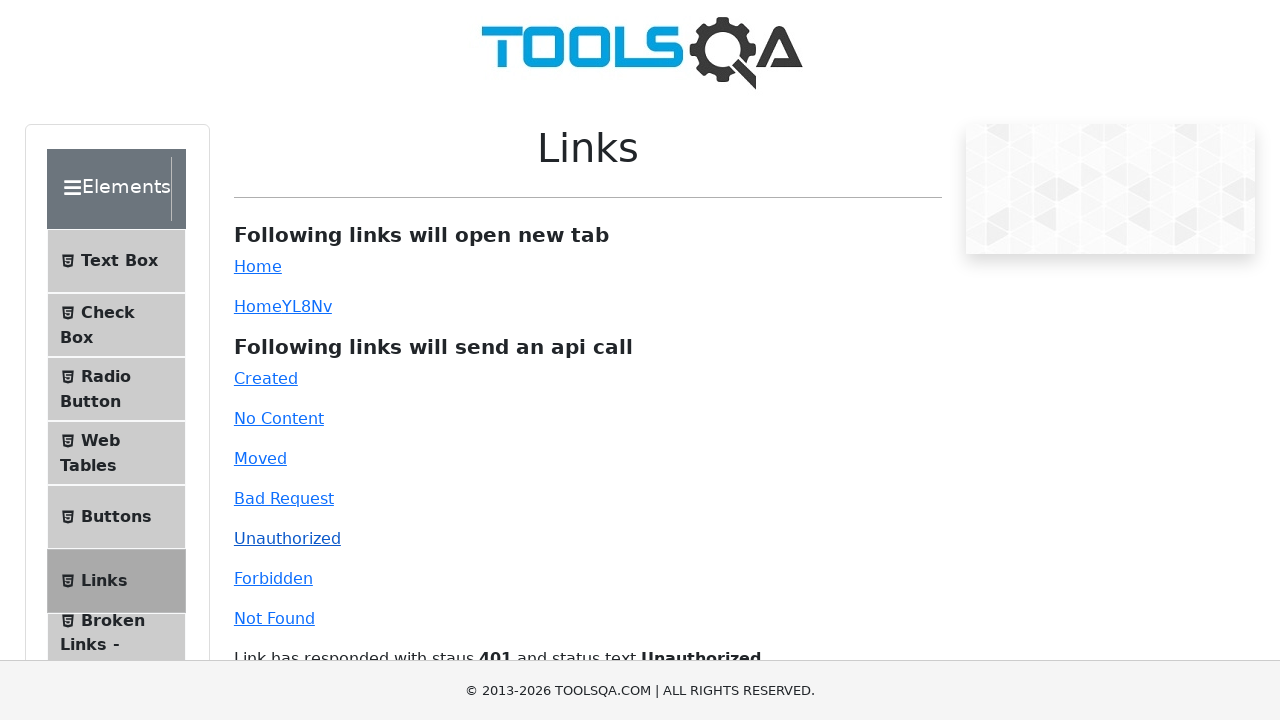

Verified 'Unauthorized' message in response
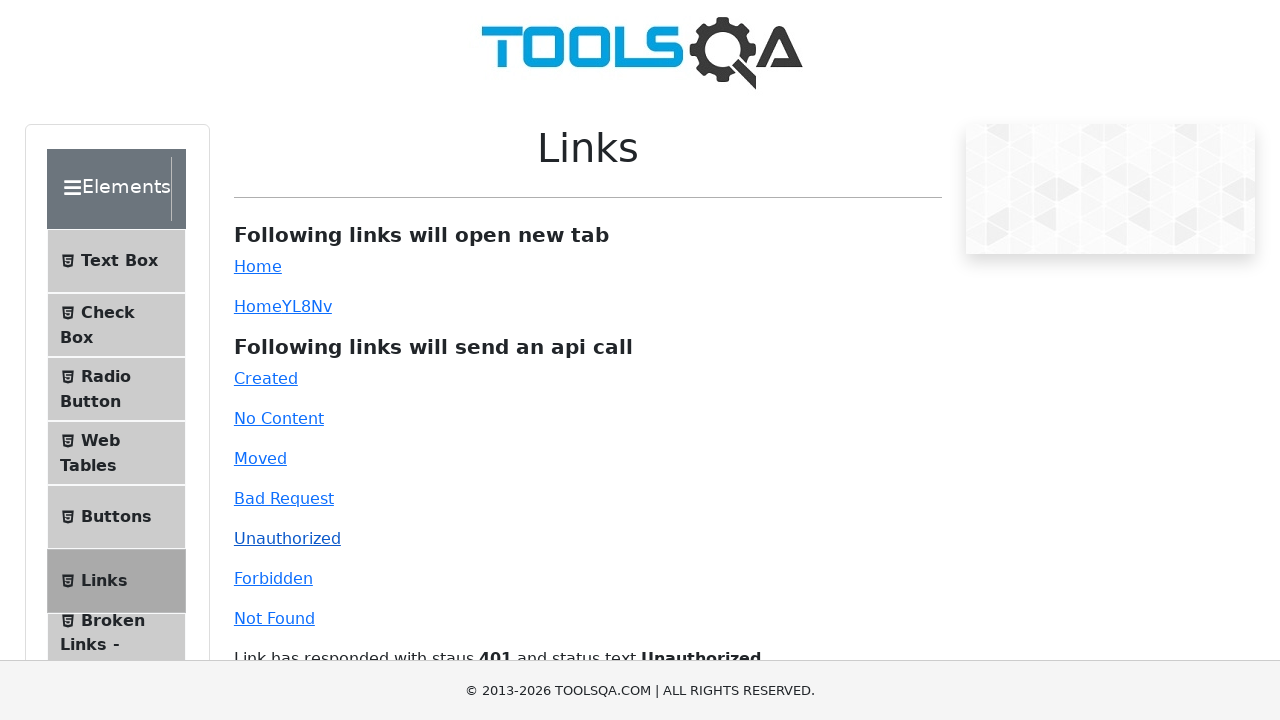

Clicked 'Forbidden' link at (273, 578) on #forbidden
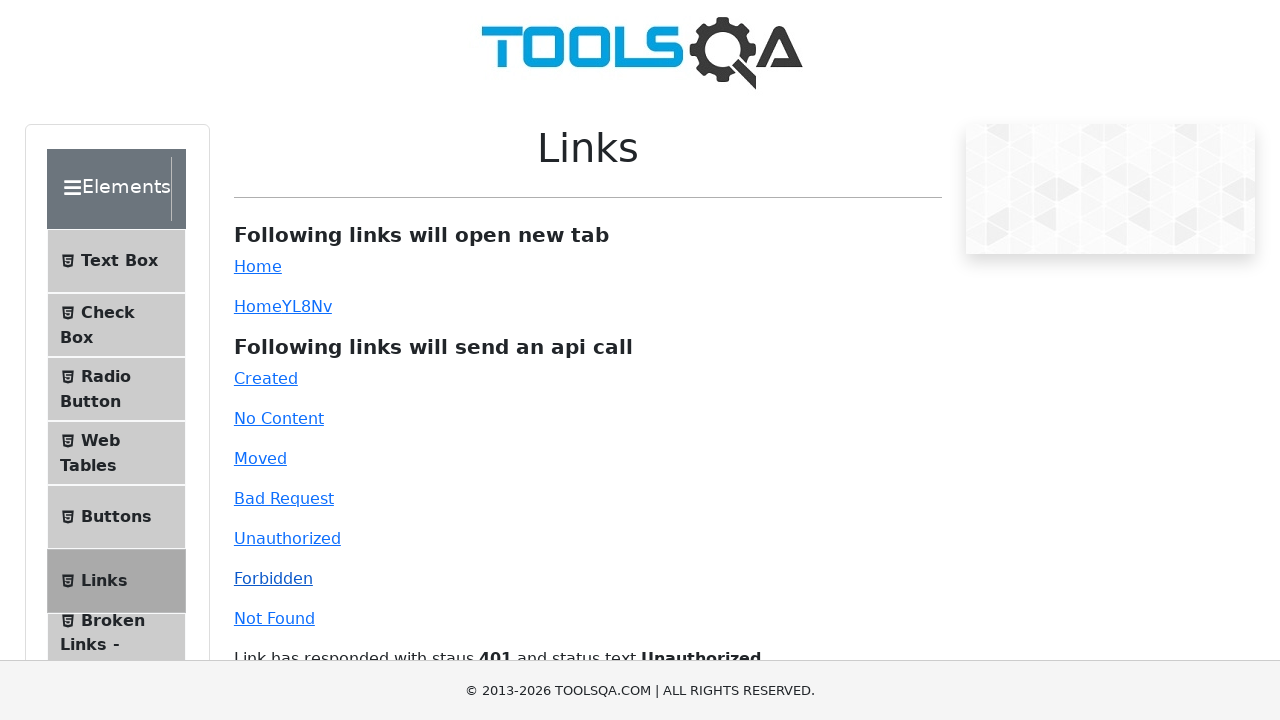

Waited 1000ms for response
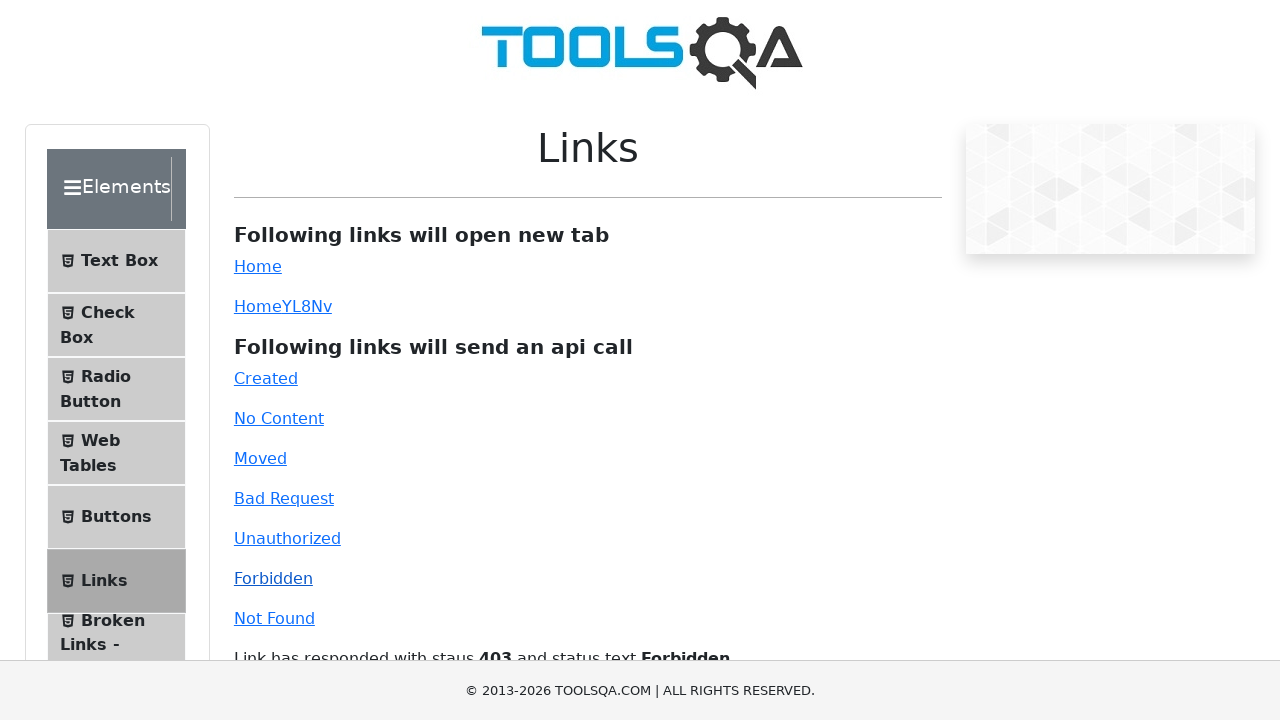

Scrolled response element into view
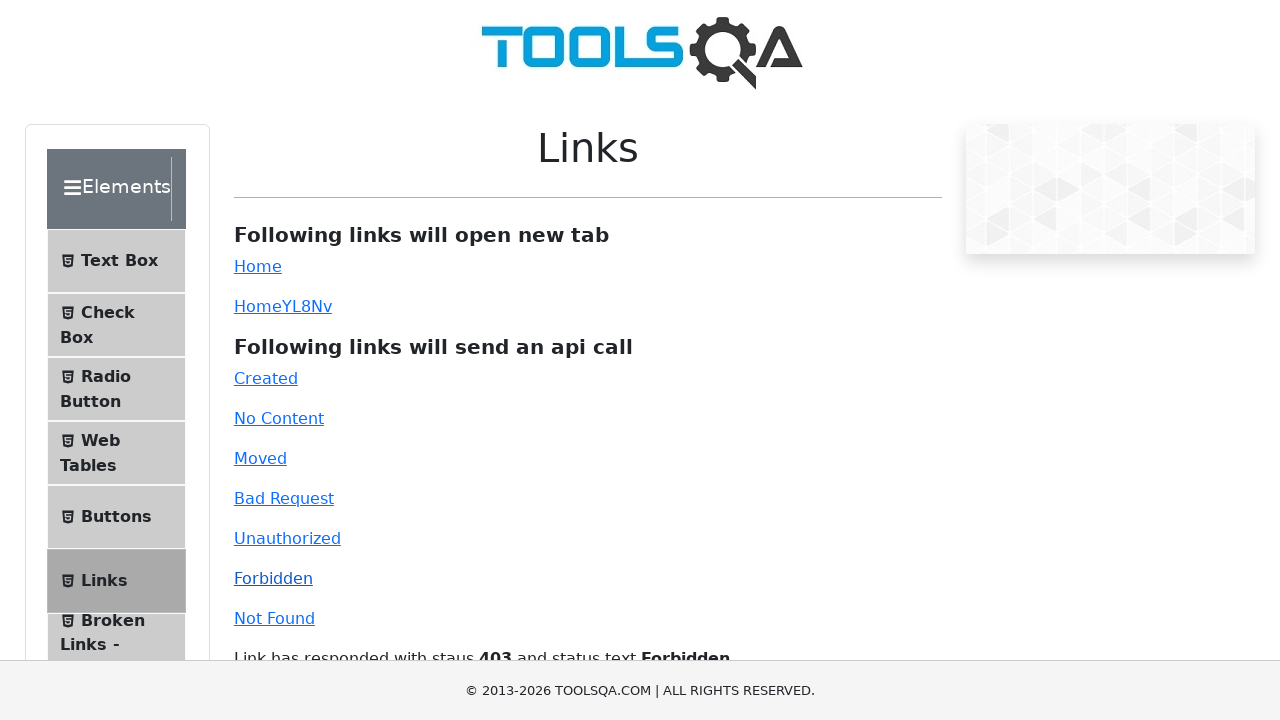

Verified 403 status code in response
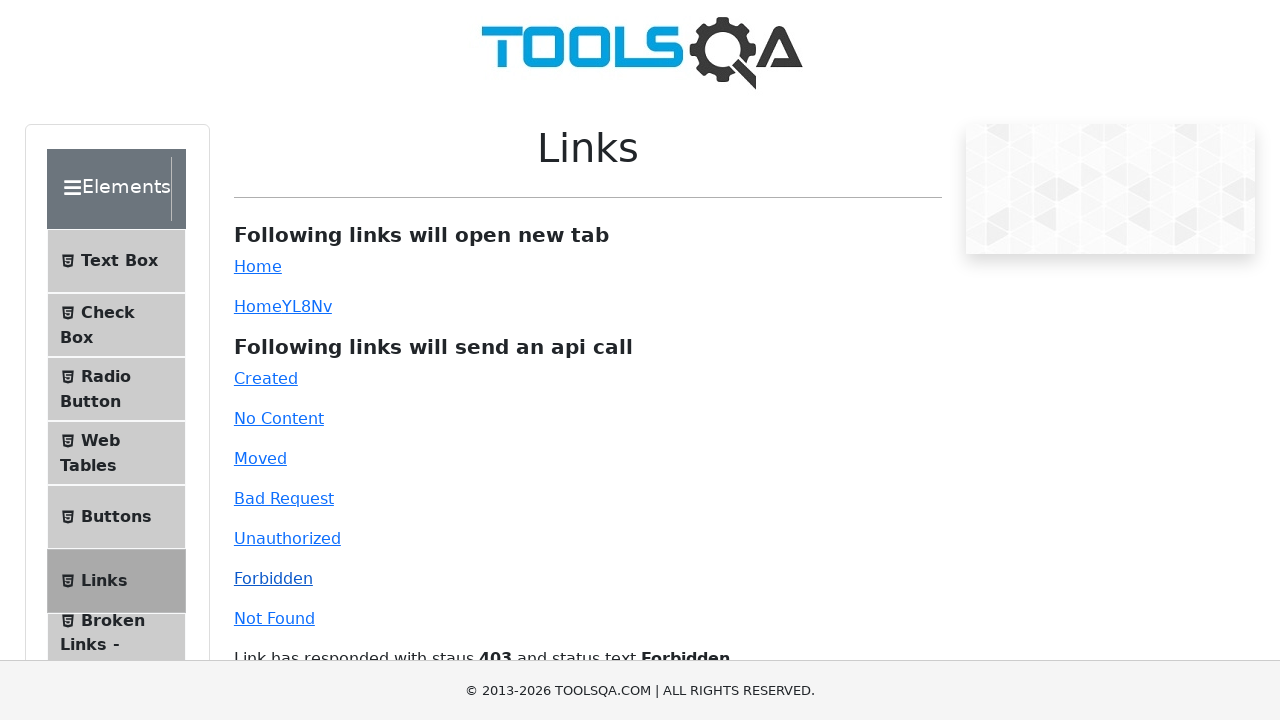

Verified 'Forbidden' message in response
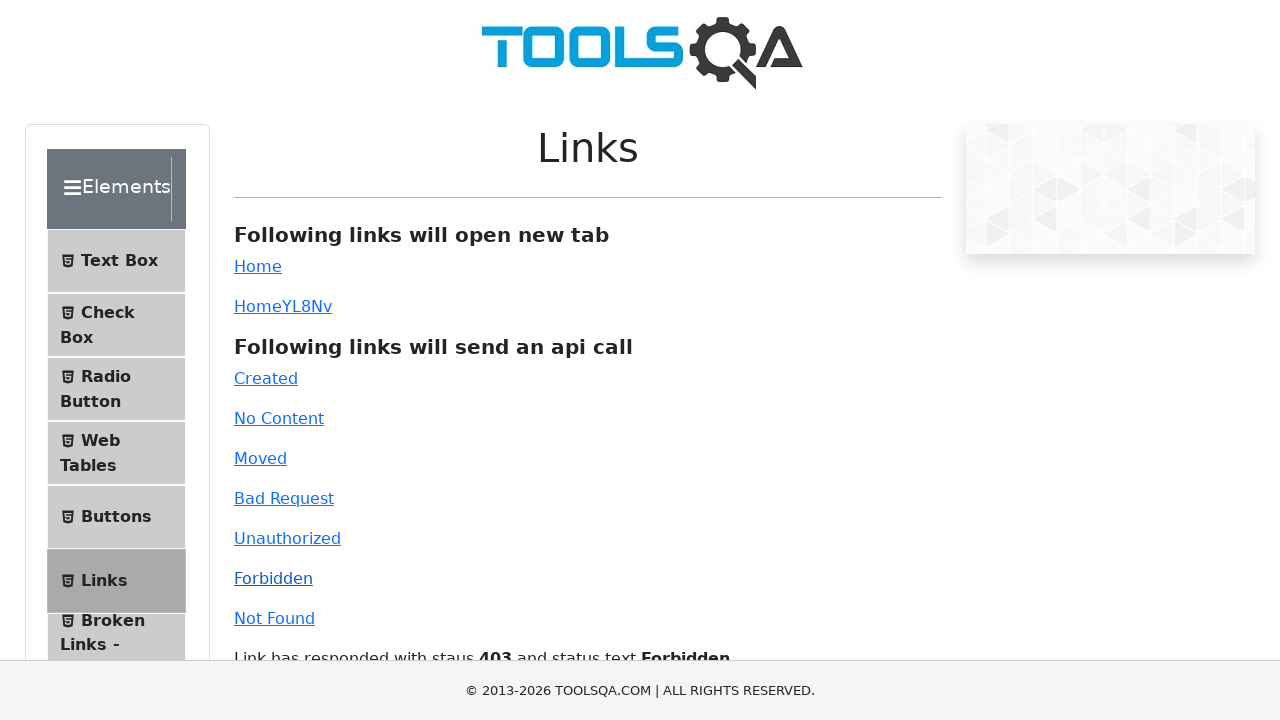

Clicked 'Not Found' link at (274, 618) on #invalid-url
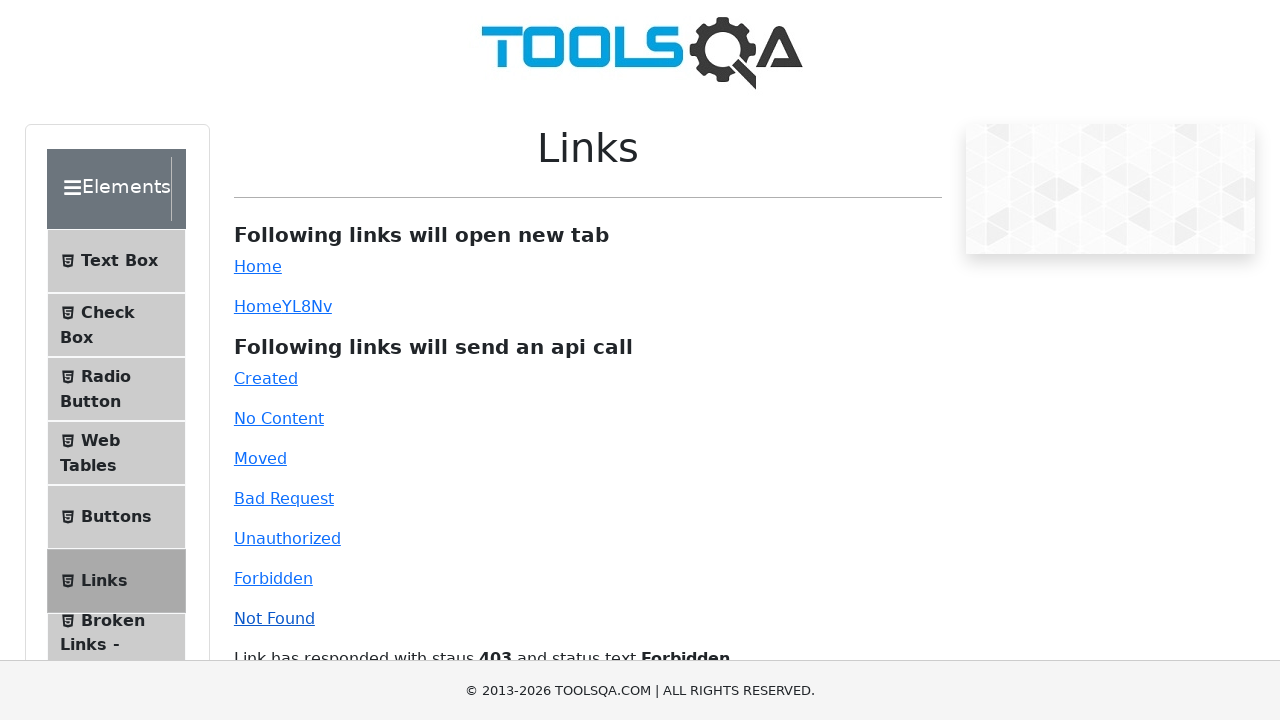

Waited 1000ms for response
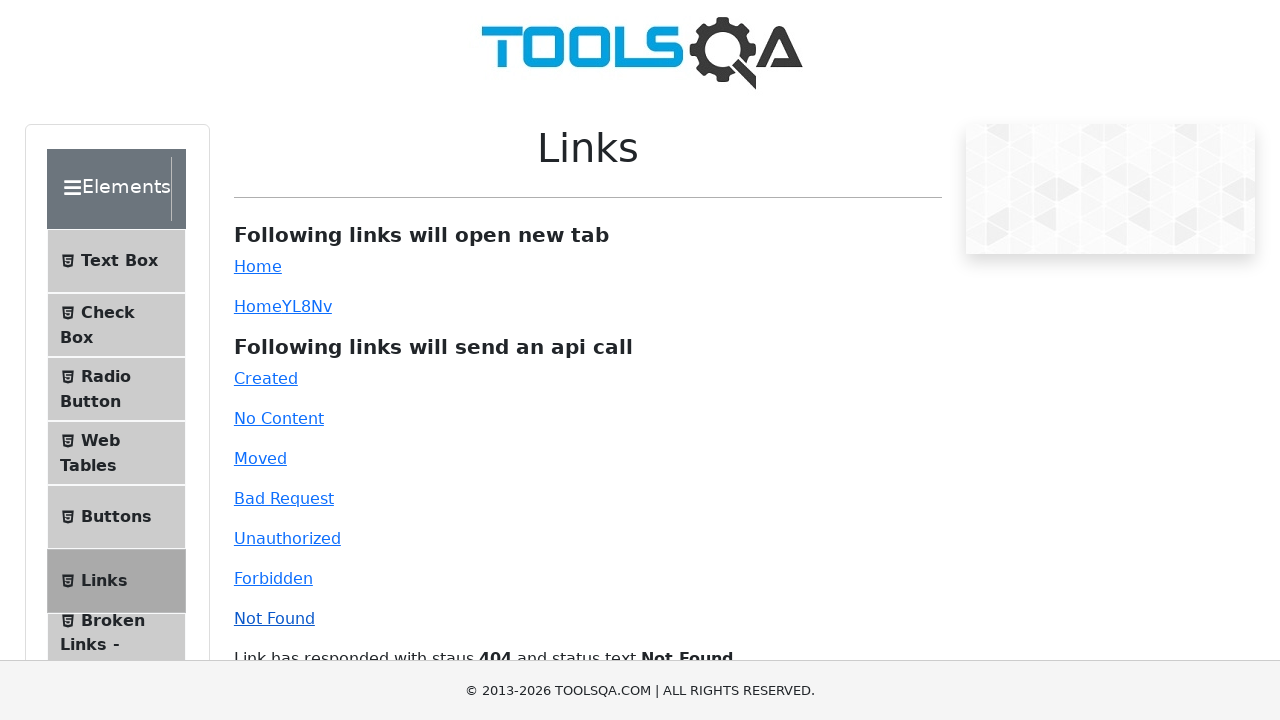

Scrolled response element into view
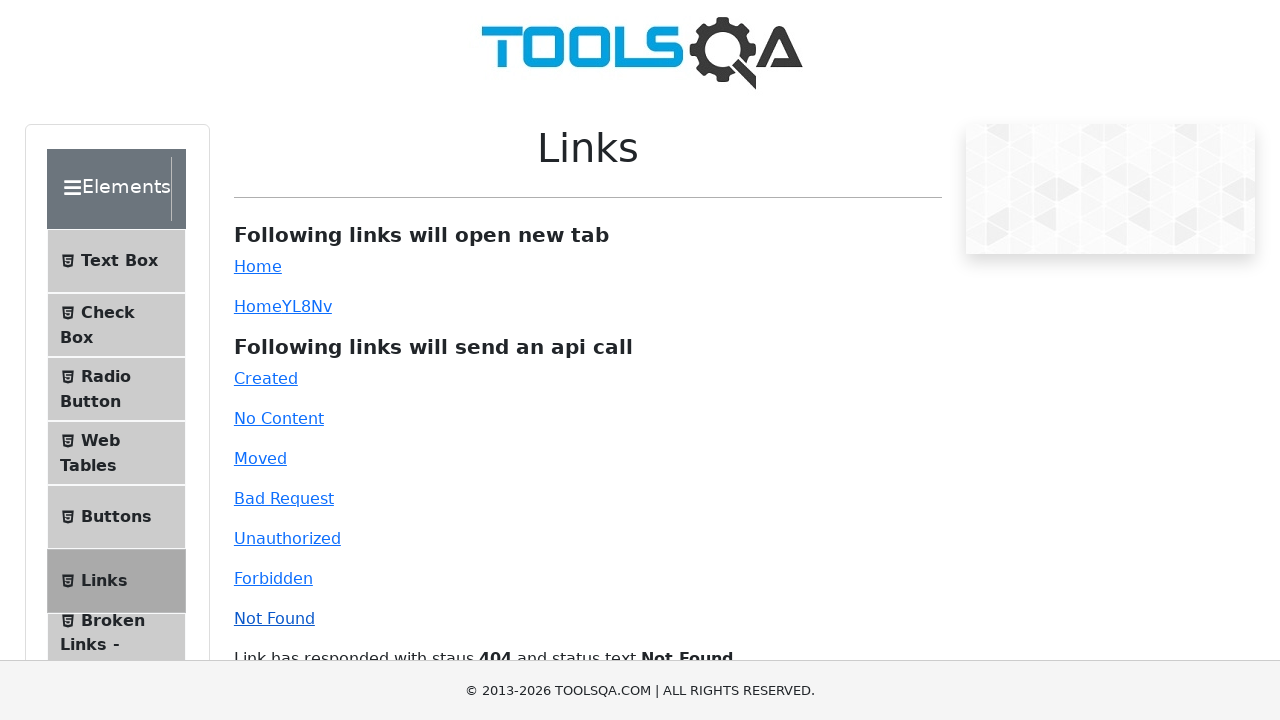

Verified 404 status code in response
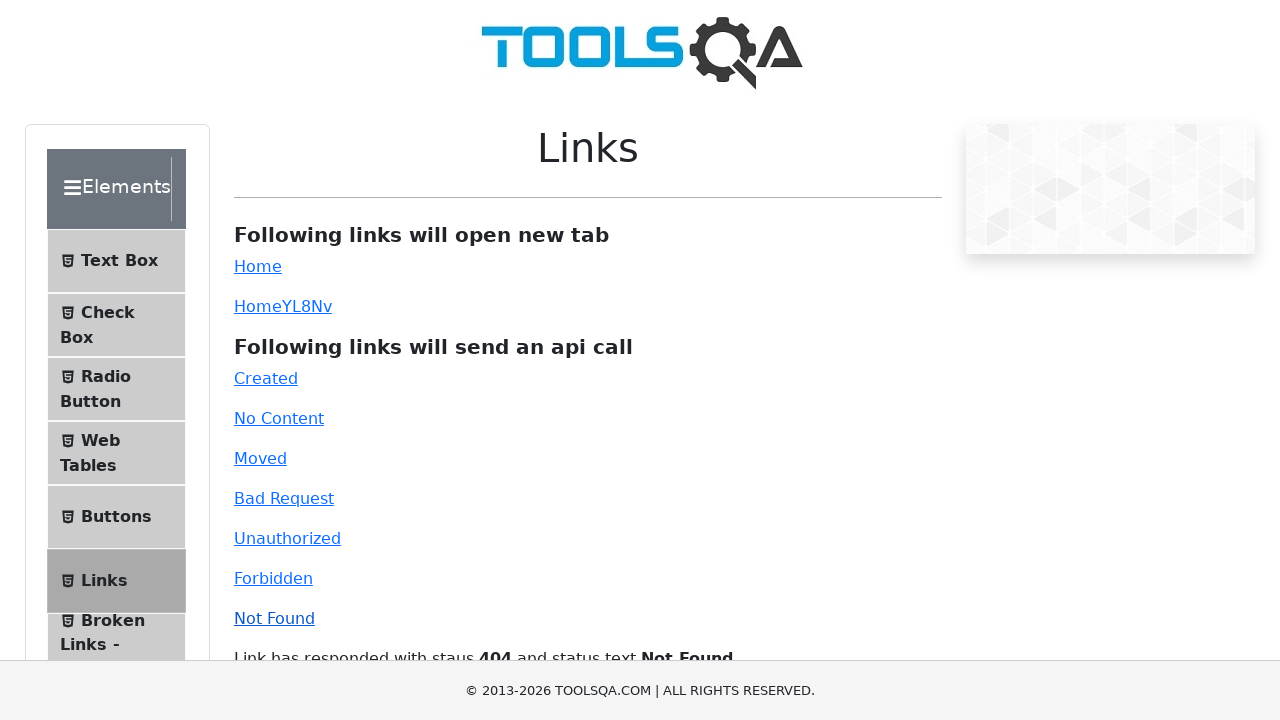

Verified 'Not Found' message in response
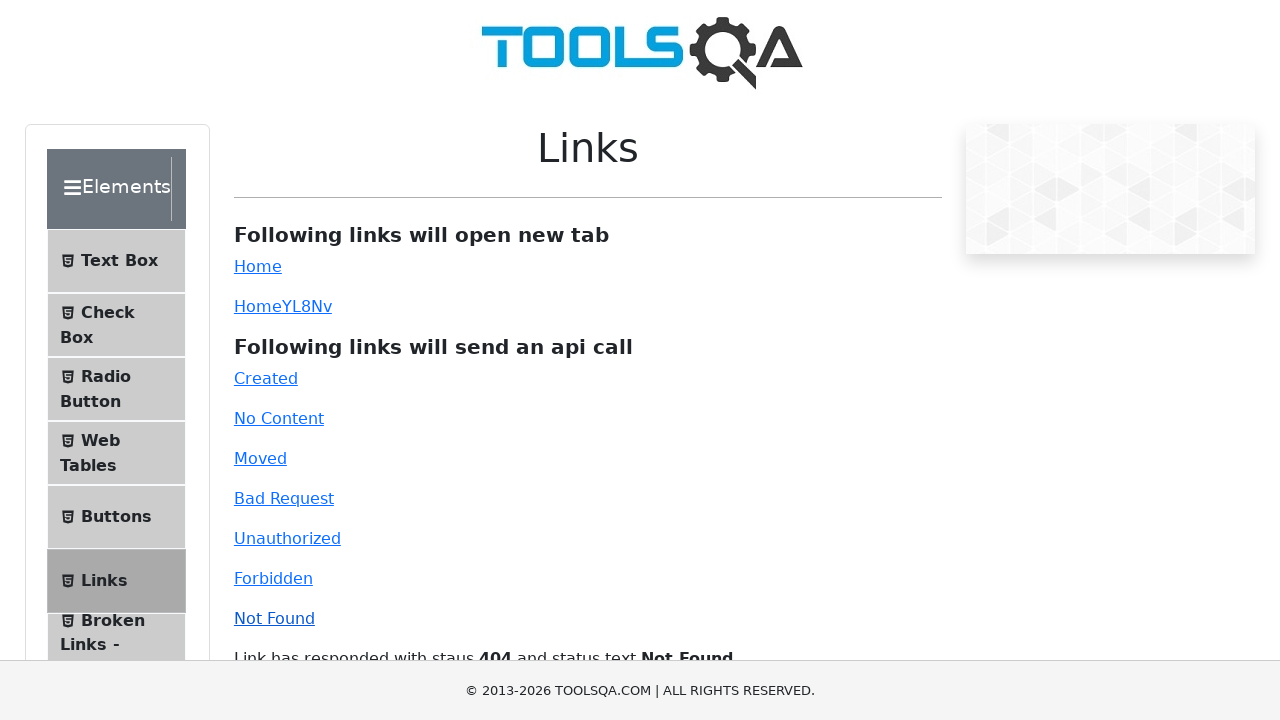

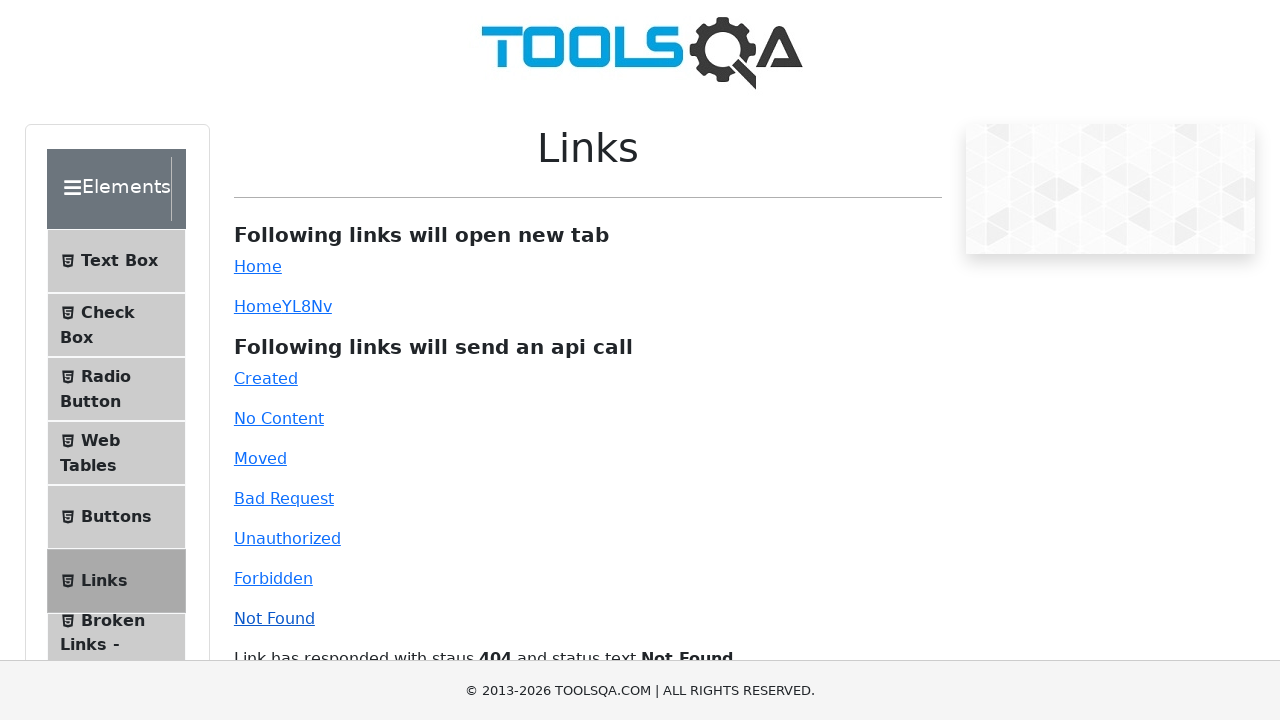